Tests dismissing a JavaScript confirmation dialog and verifies the result message displays "You clicked: Cancel"

Starting URL: https://the-internet.herokuapp.com/javascript_alerts

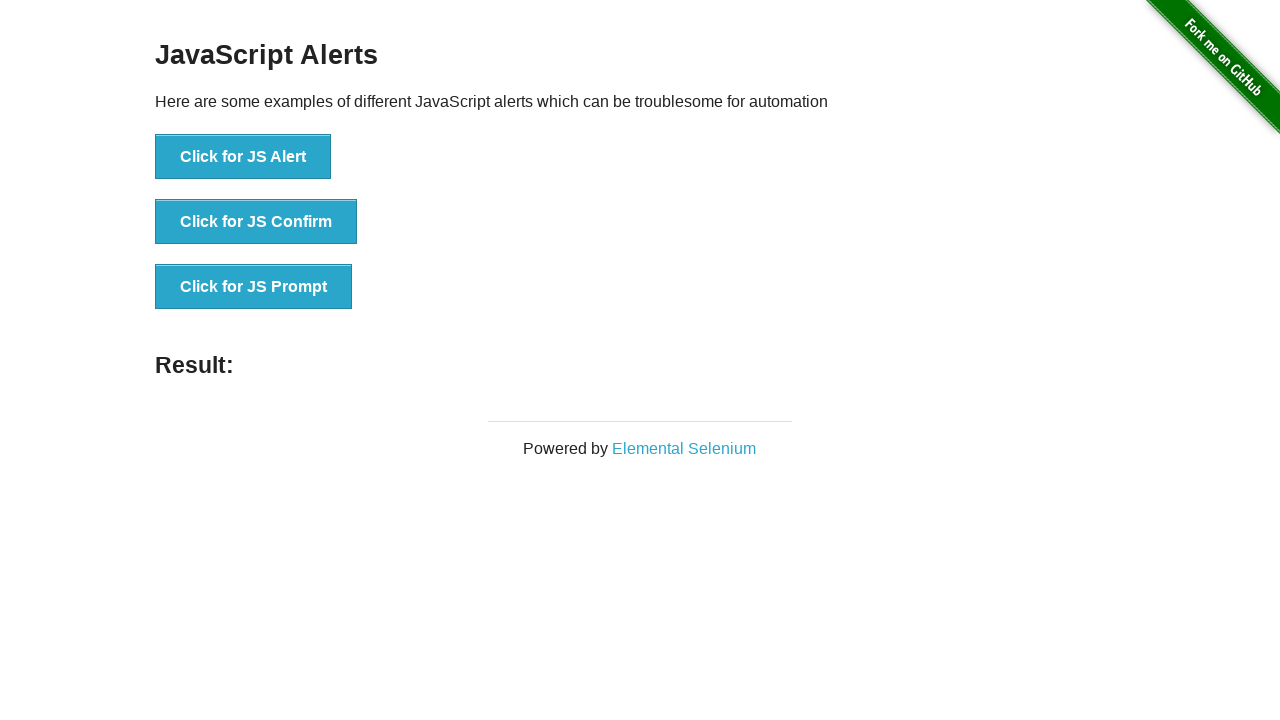

Clicked button to trigger JavaScript confirmation dialog at (256, 222) on xpath=//button[@onclick='jsConfirm()']
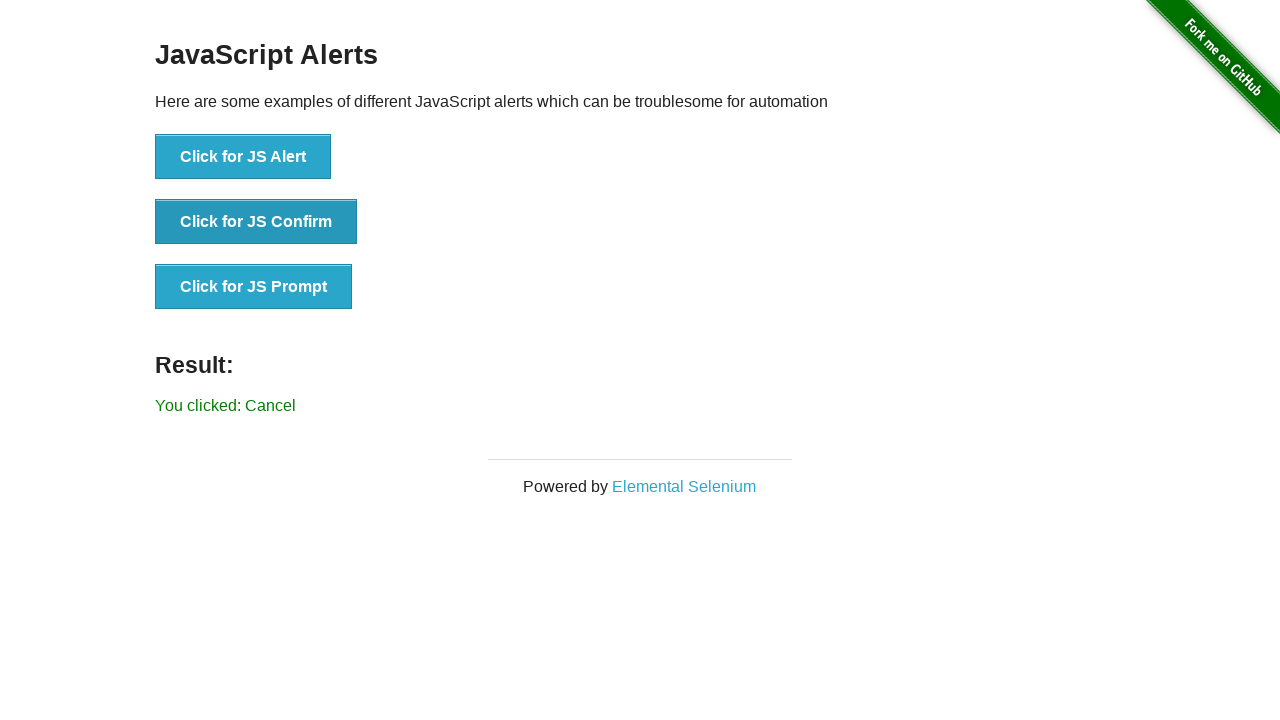

Set up dialog handler to dismiss confirmation dialog
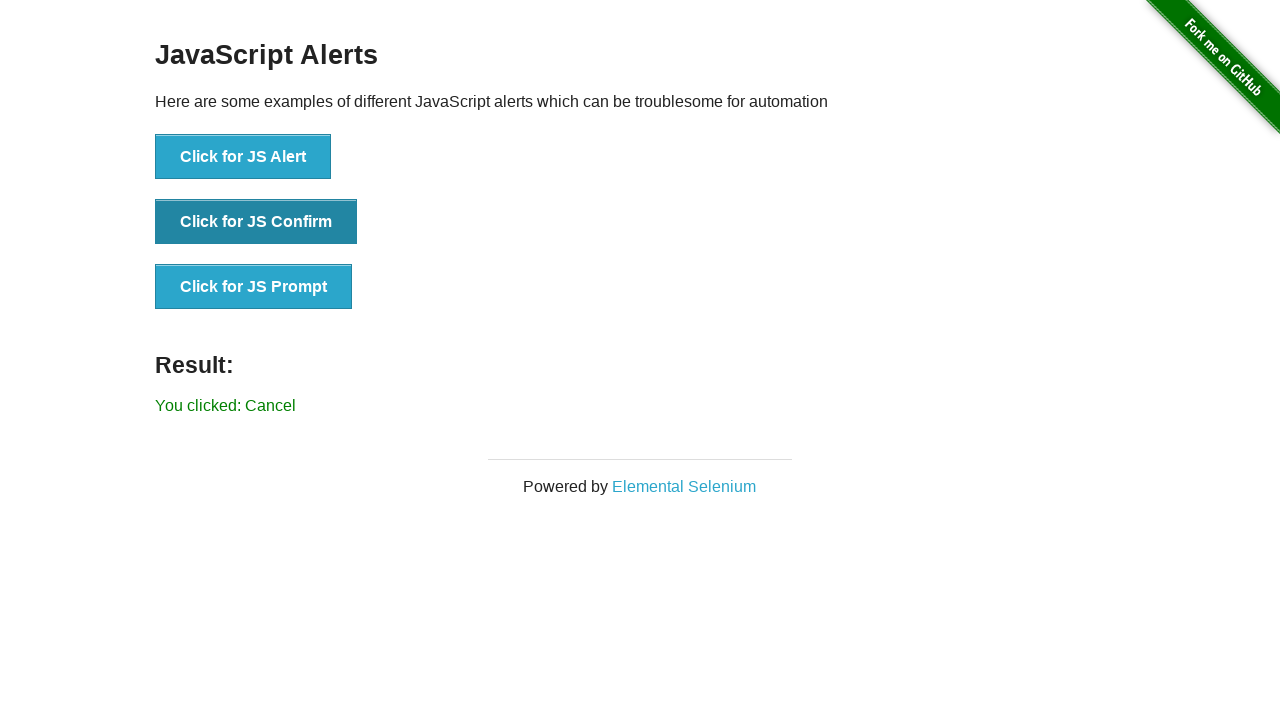

Retrieved result message text
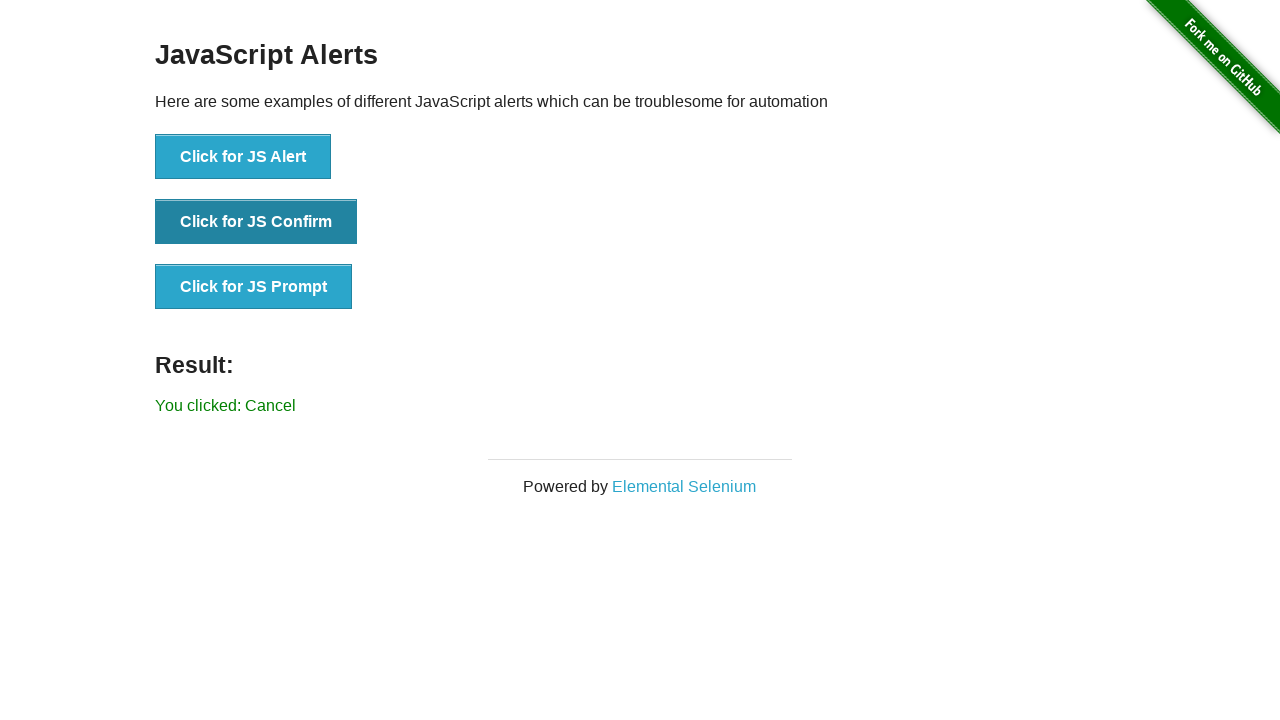

Verified result text displays 'You clicked: Cancel'
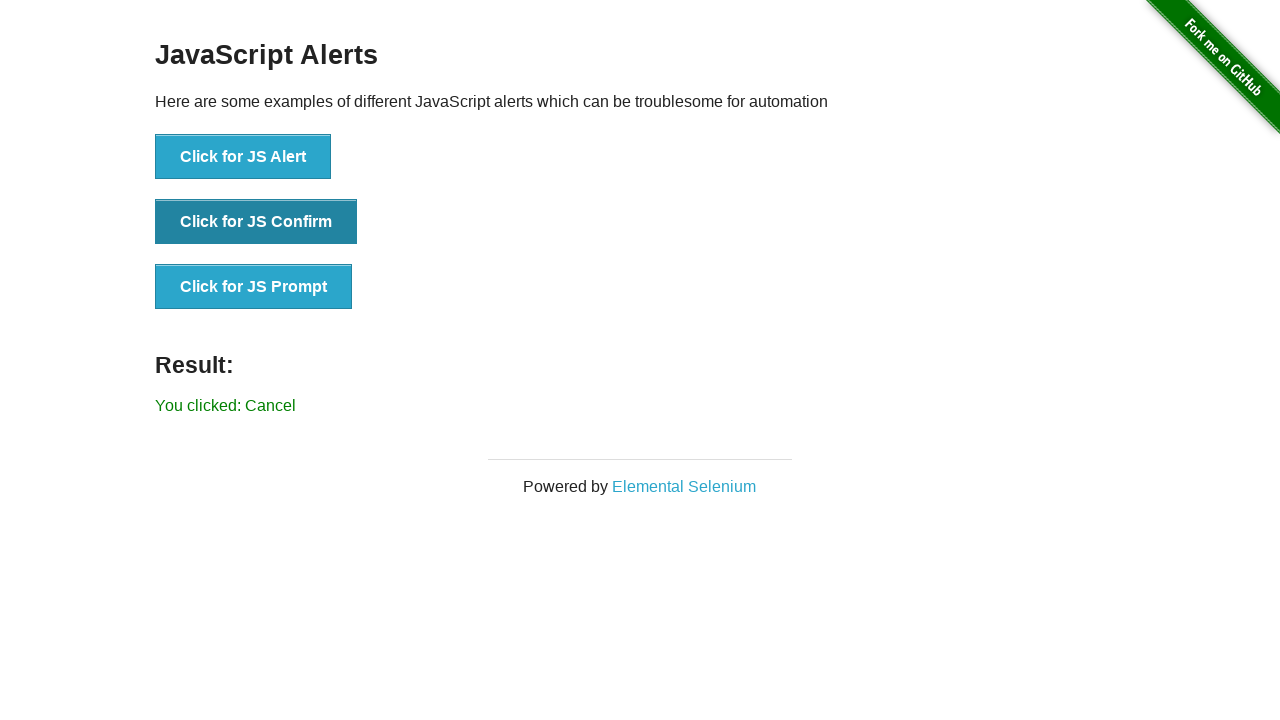

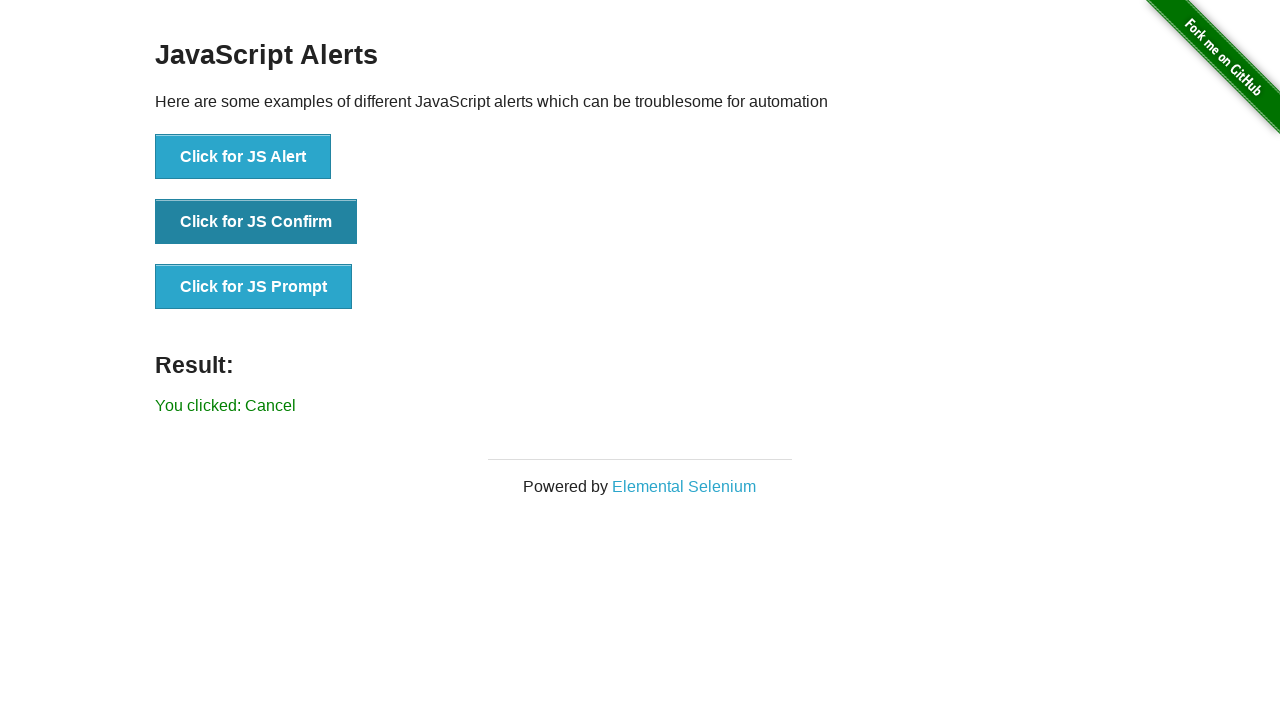